Navigates to W3Schools HTML tables page and verifies the presence of the example table with customers data

Starting URL: https://www.w3schools.com/html/html_tables.asp

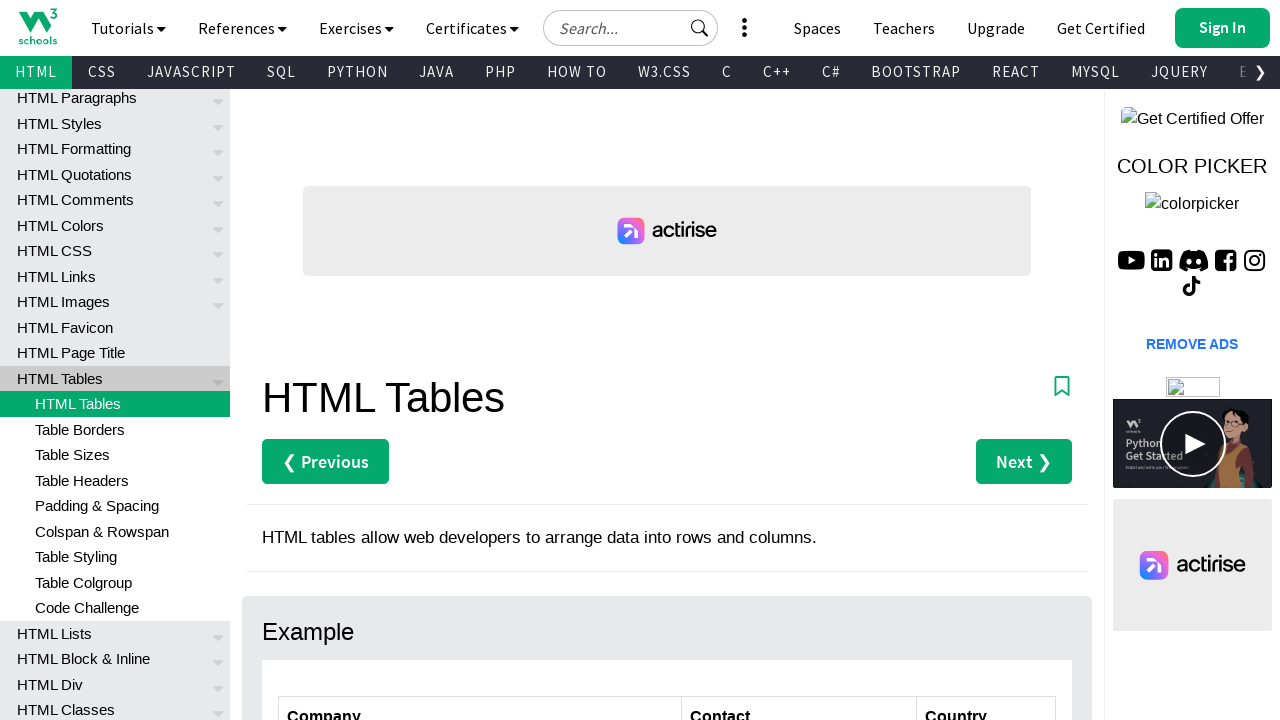

Navigated to W3Schools HTML tables page
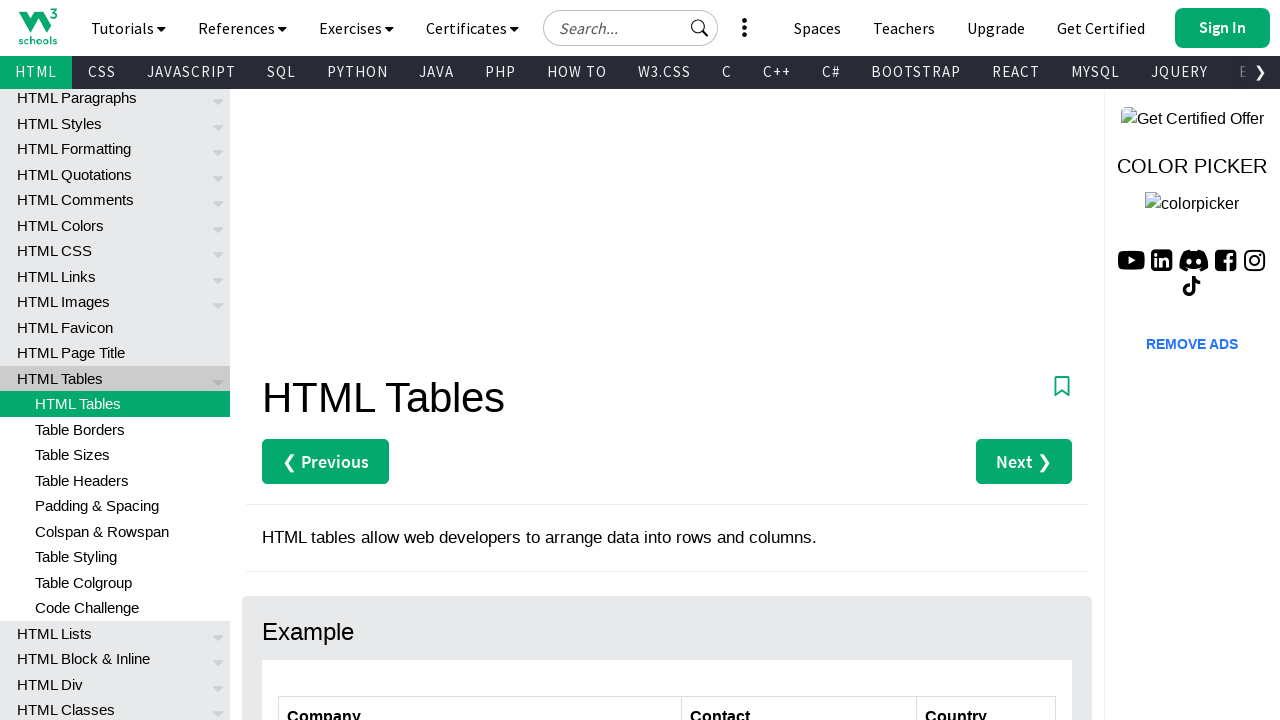

Customers table loaded and is present on the page
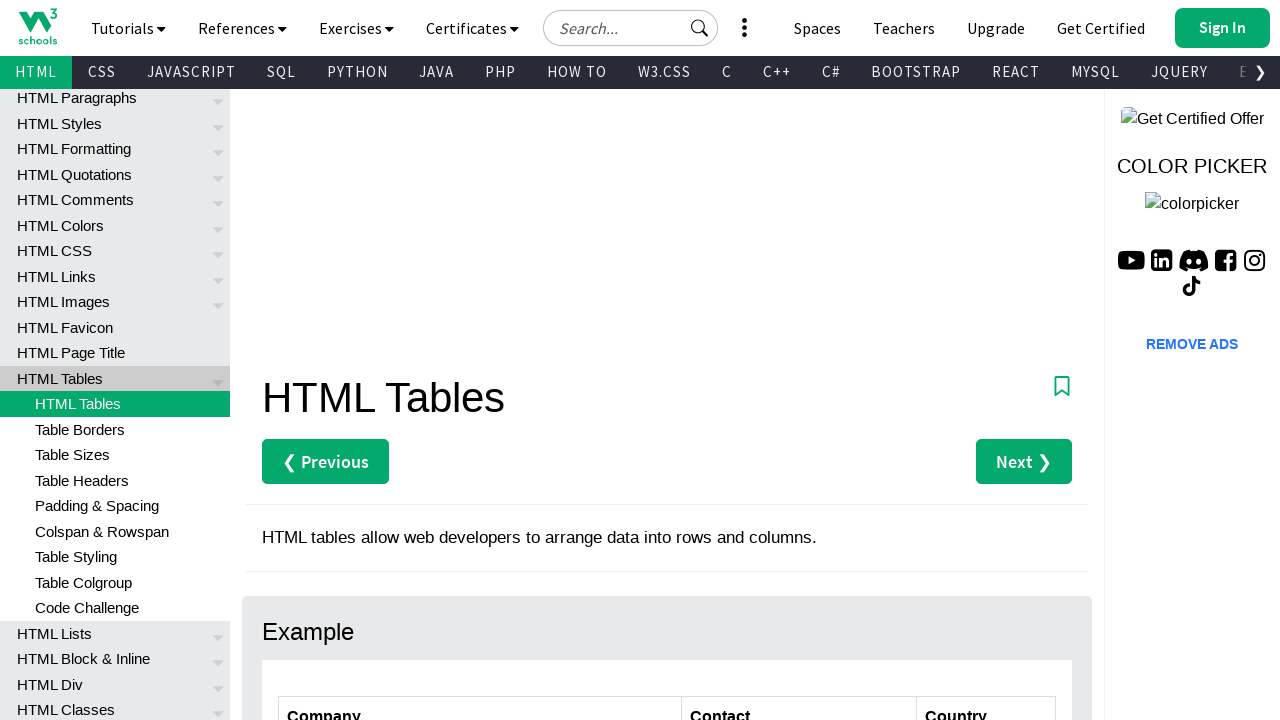

Table headers verified and present in customers table
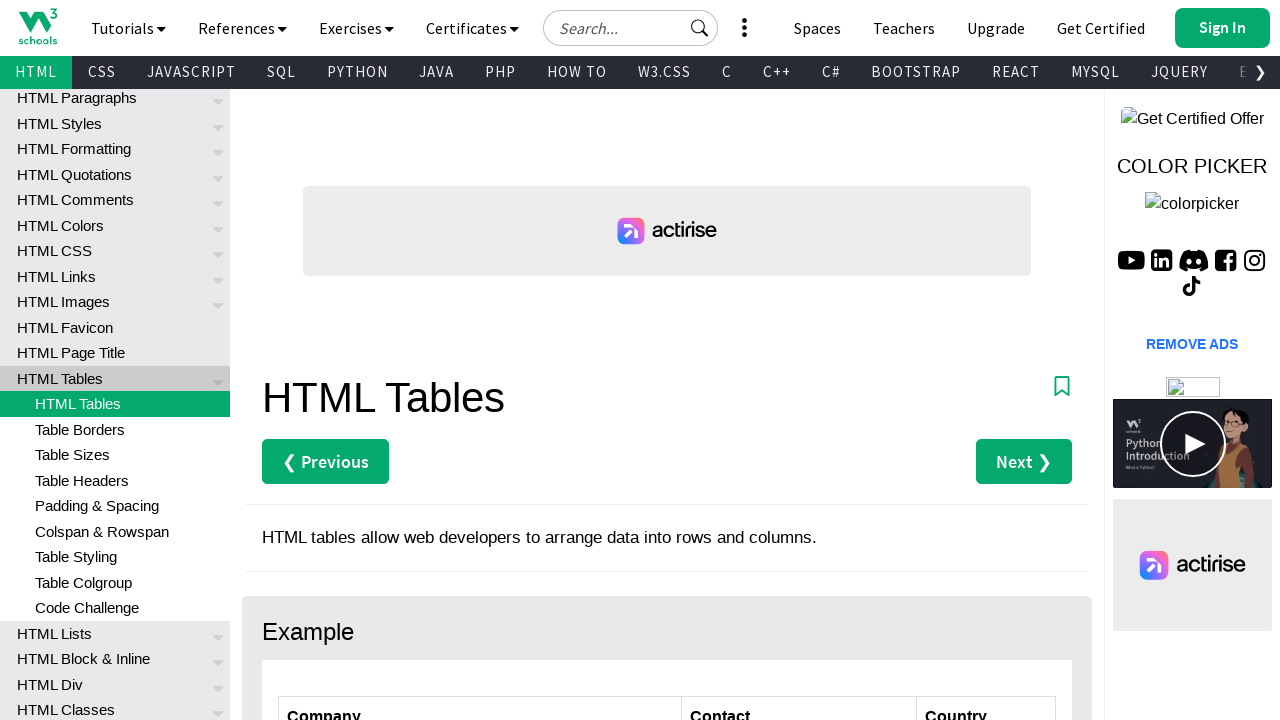

Table data rows verified and present in customers table
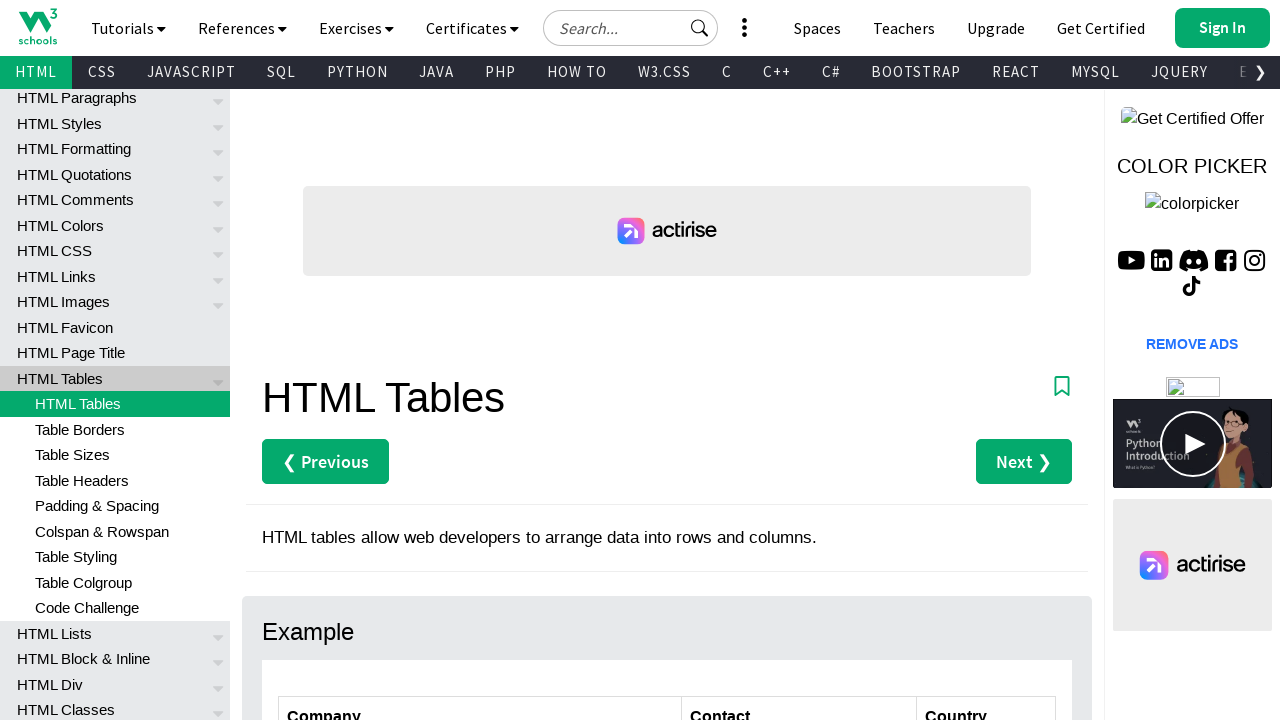

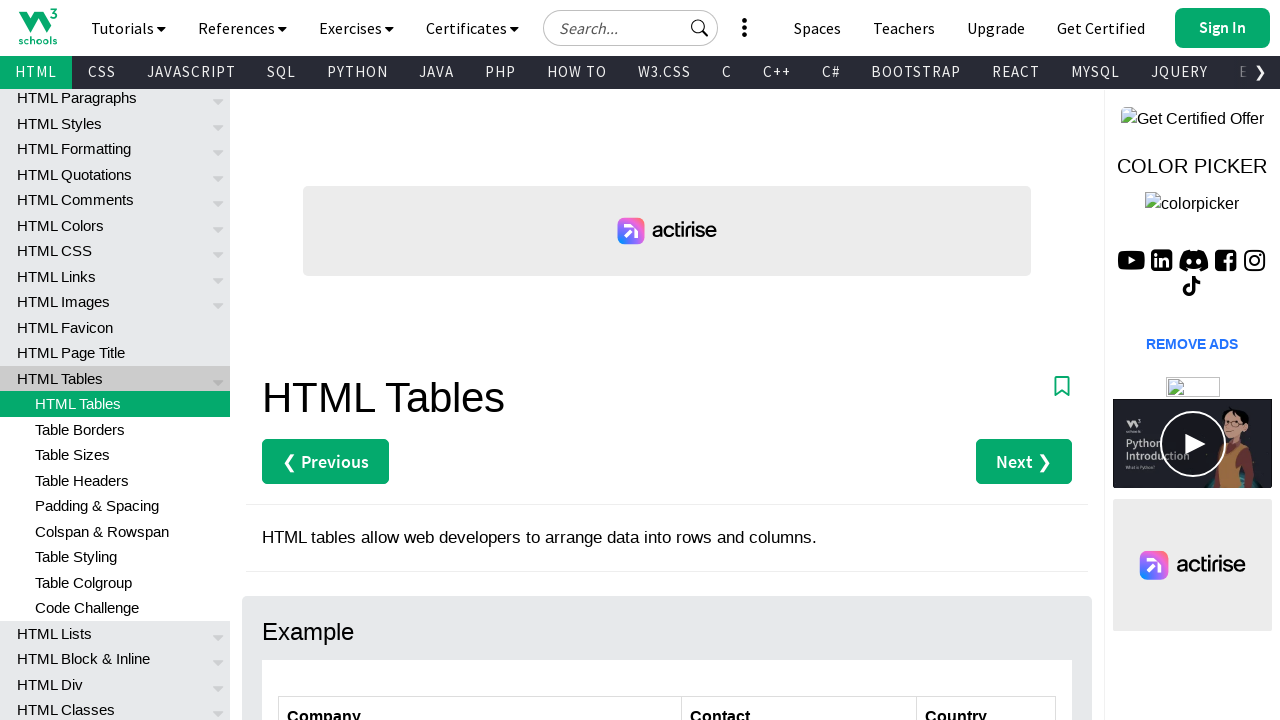